Demonstrates XPath sibling and parent traversal by locating buttons in the header using following-sibling and parent axis navigation, then retrieving their text content.

Starting URL: https://rahulshettyacademy.com/AutomationPractice/

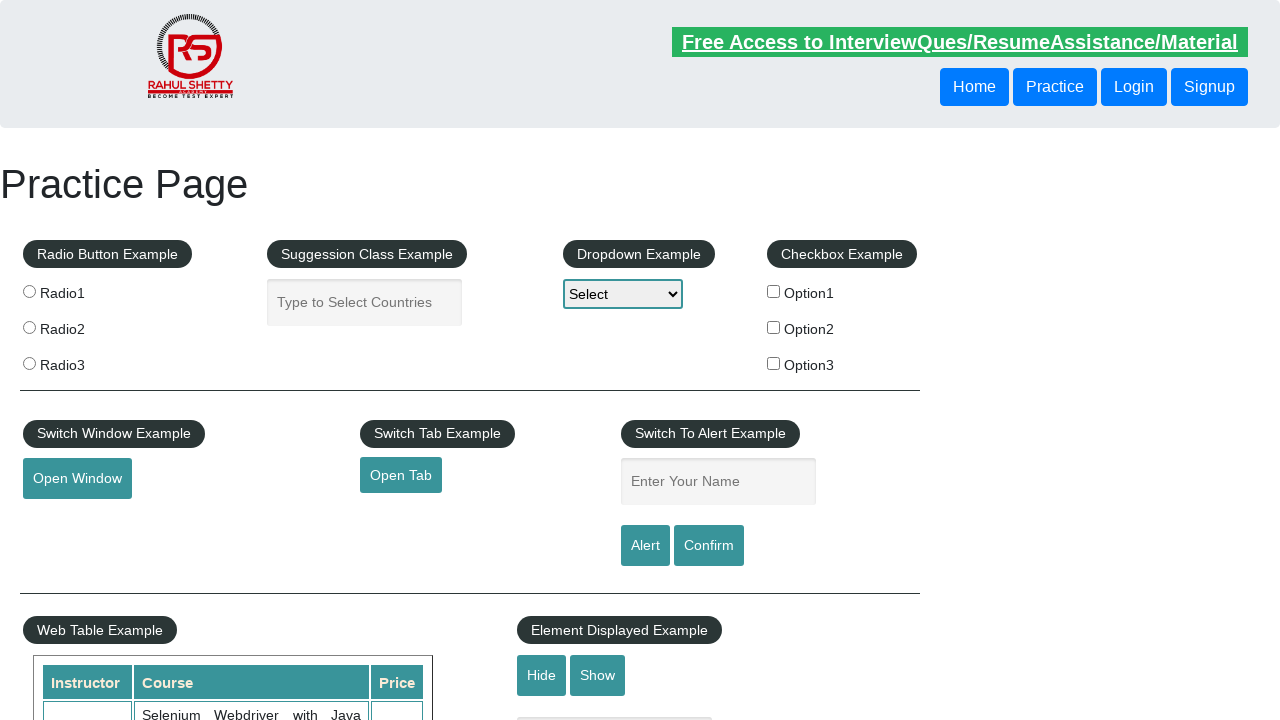

Navigated to https://rahulshettyacademy.com/AutomationPractice/
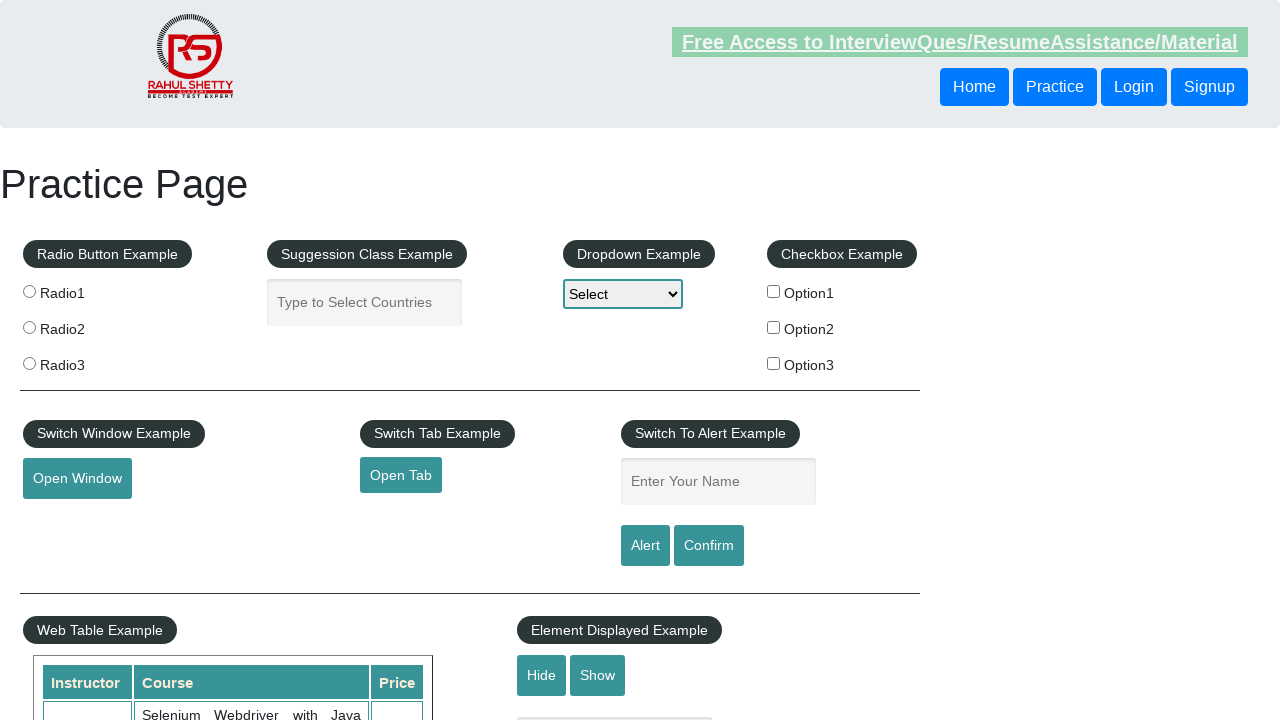

Located button using following-sibling XPath axis and retrieved text content
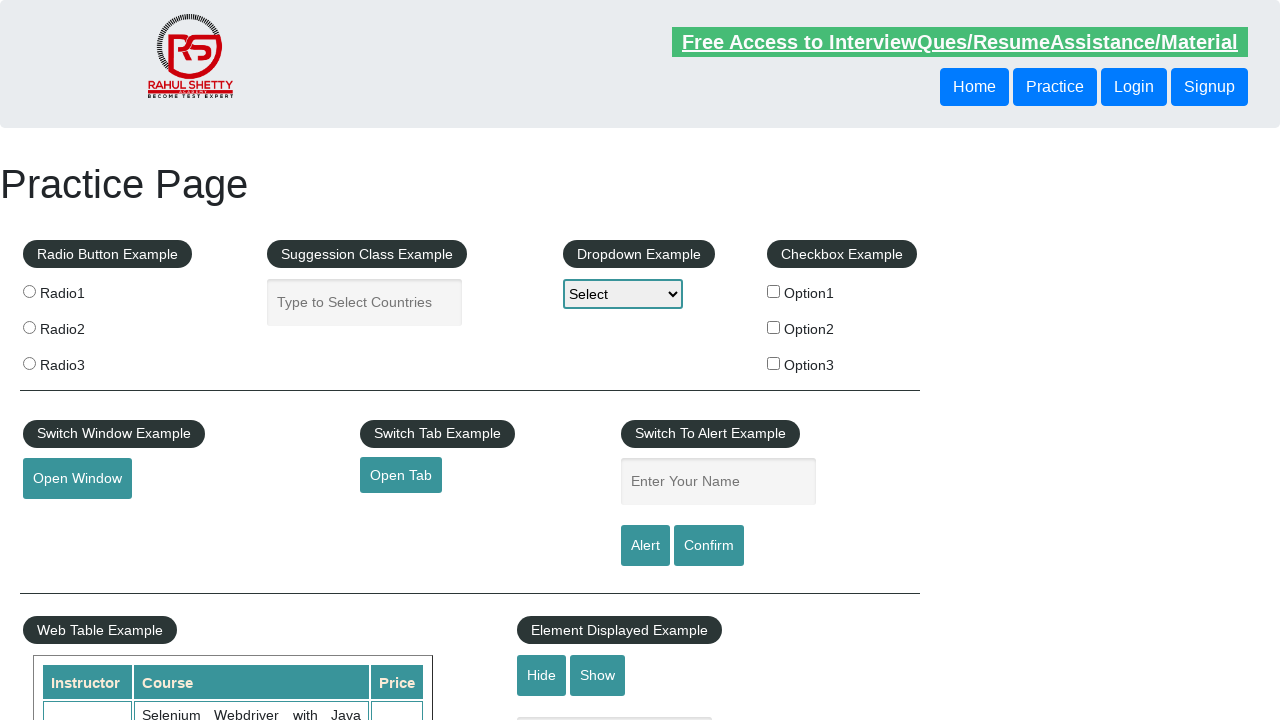

Located button using parent XPath axis and retrieved text content
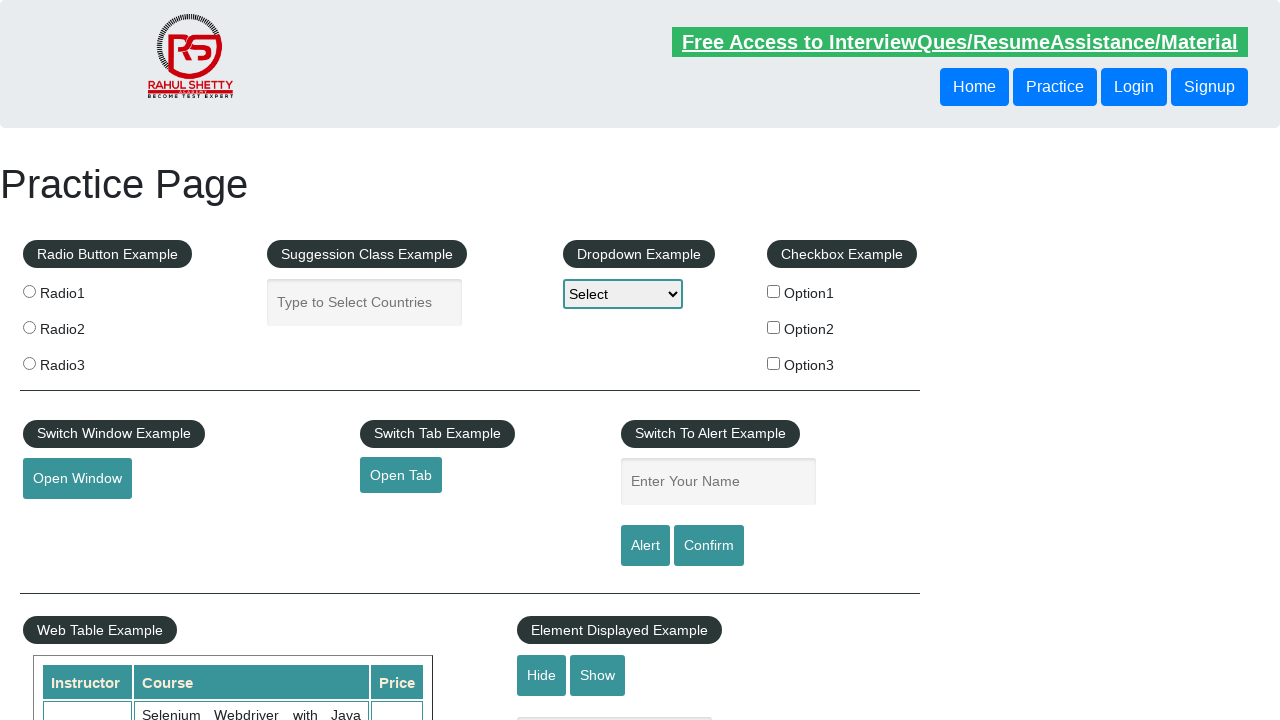

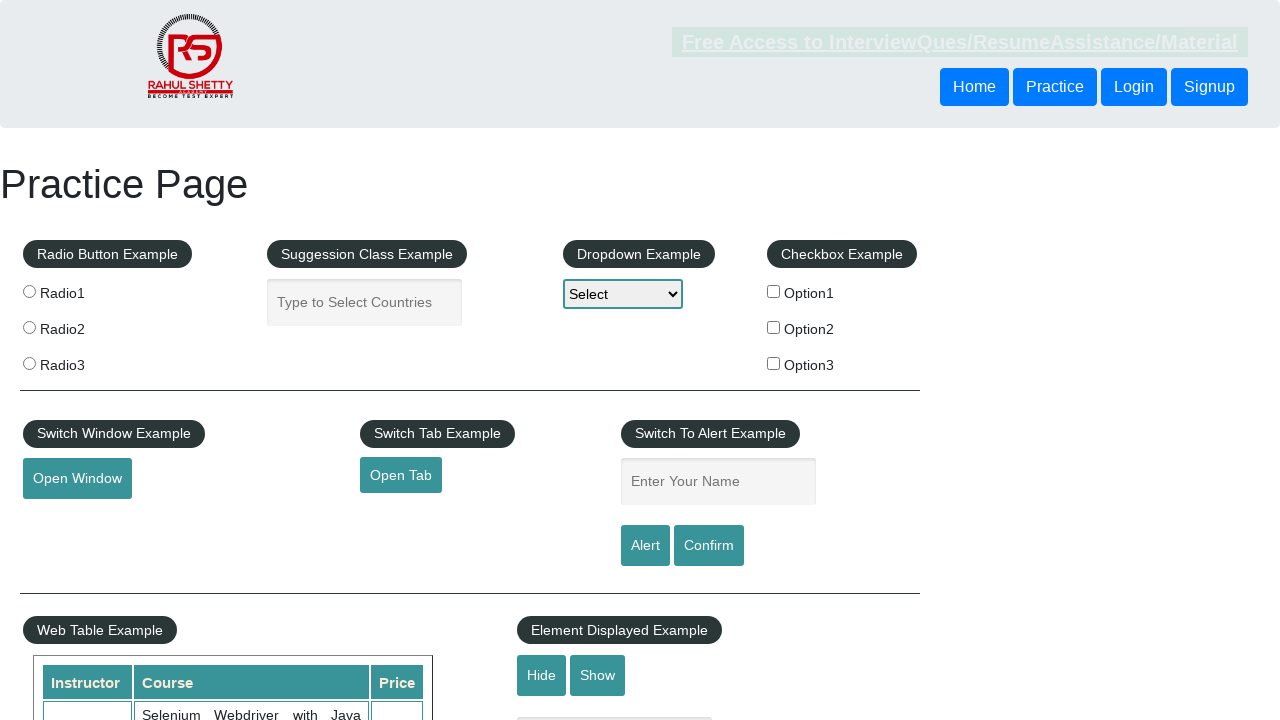